Tests a table on an automation practice page by scrolling to the table, iterating through rows to find a specific Python course, and verifying its price contains "25".

Starting URL: https://rahulshettyacademy.com/AutomationPractice/

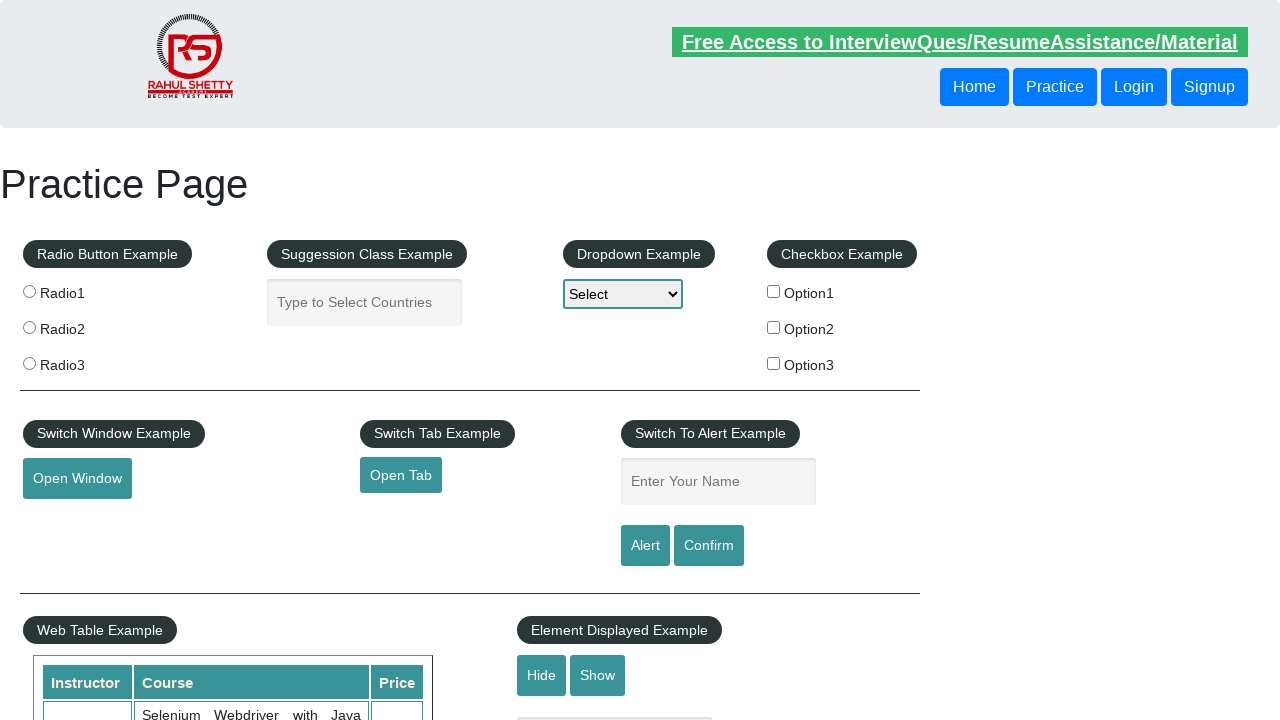

Scrolled table into view
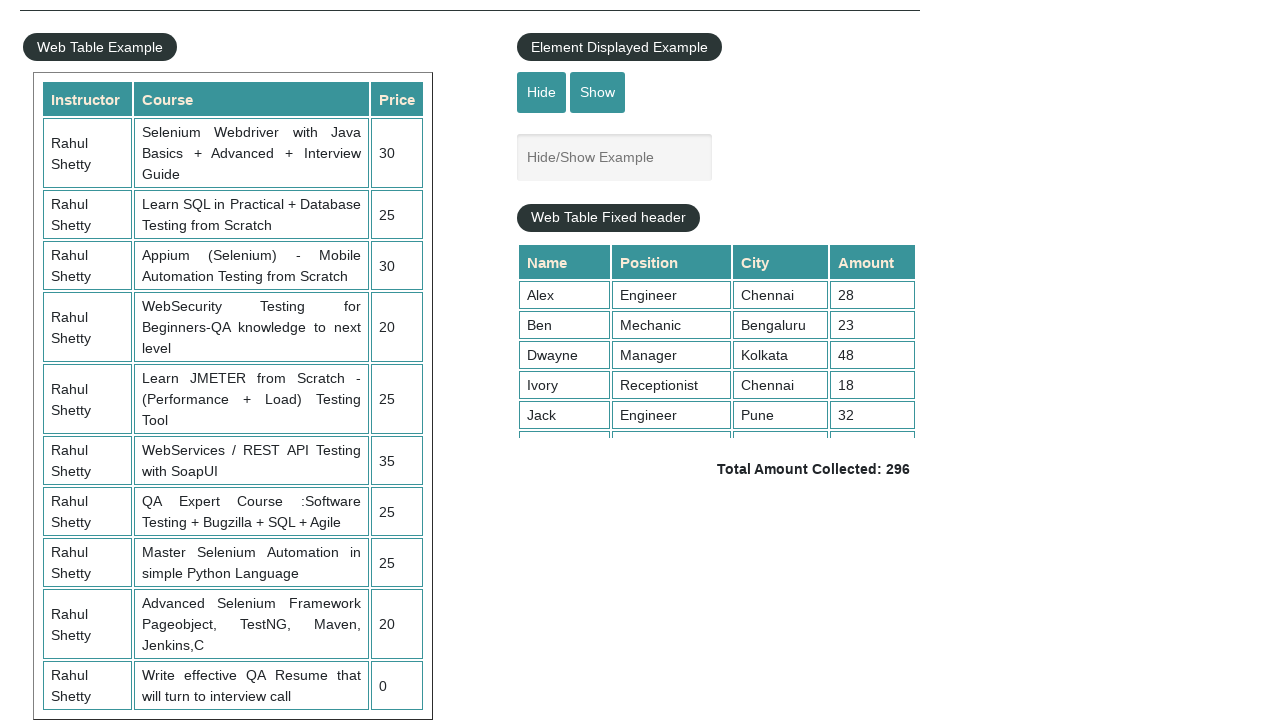

Table loaded and became visible
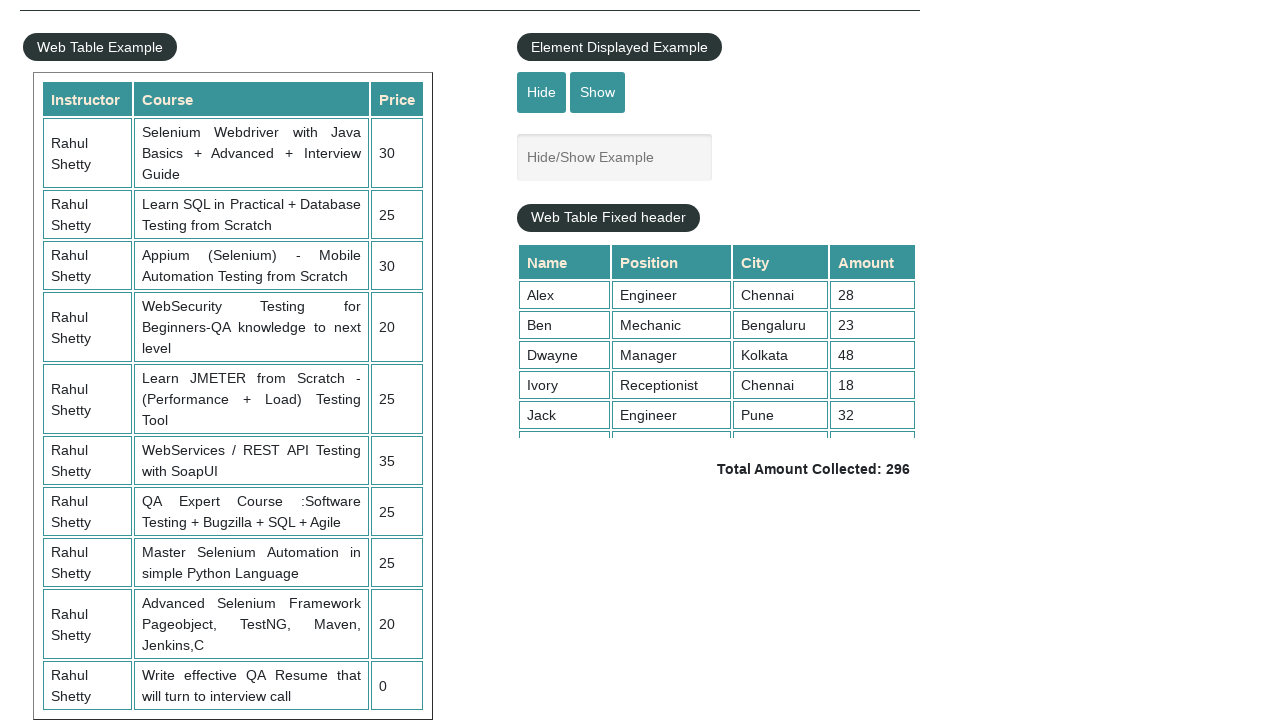

Retrieved all course name cells from table
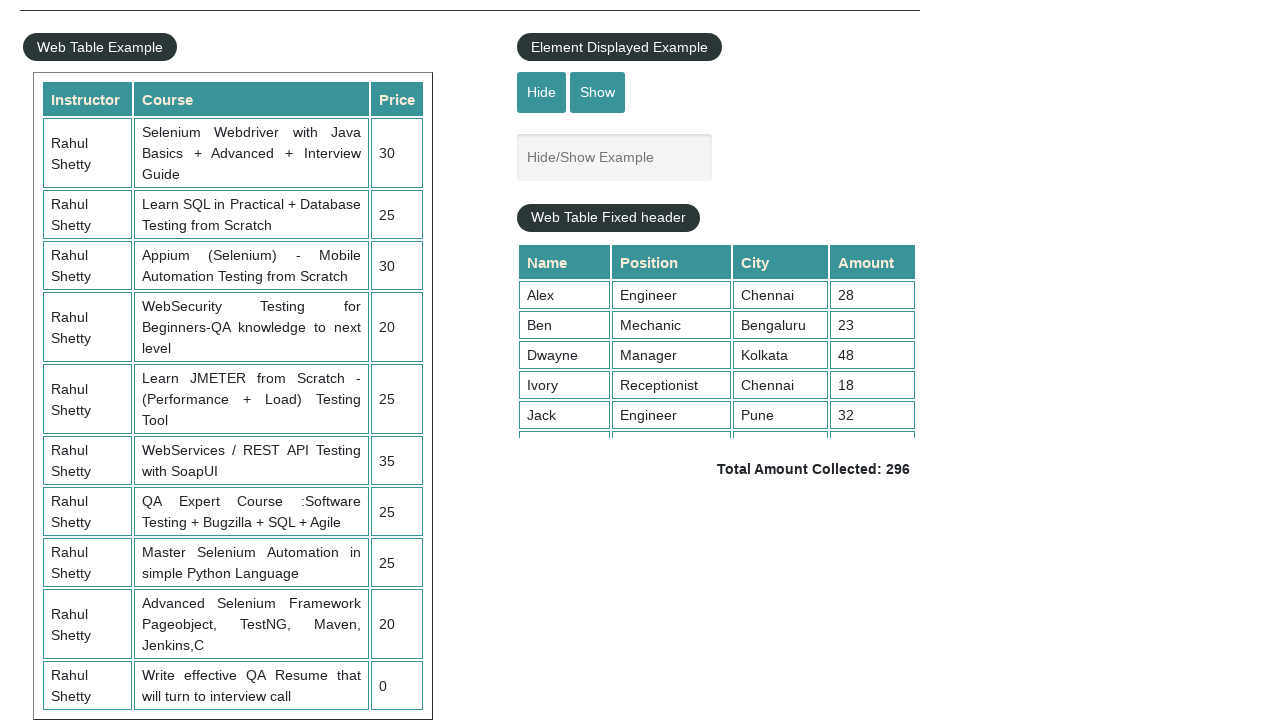

Retrieved course name from row 1: Selenium Webdriver with Java Basics + Advanced + Interview Guide
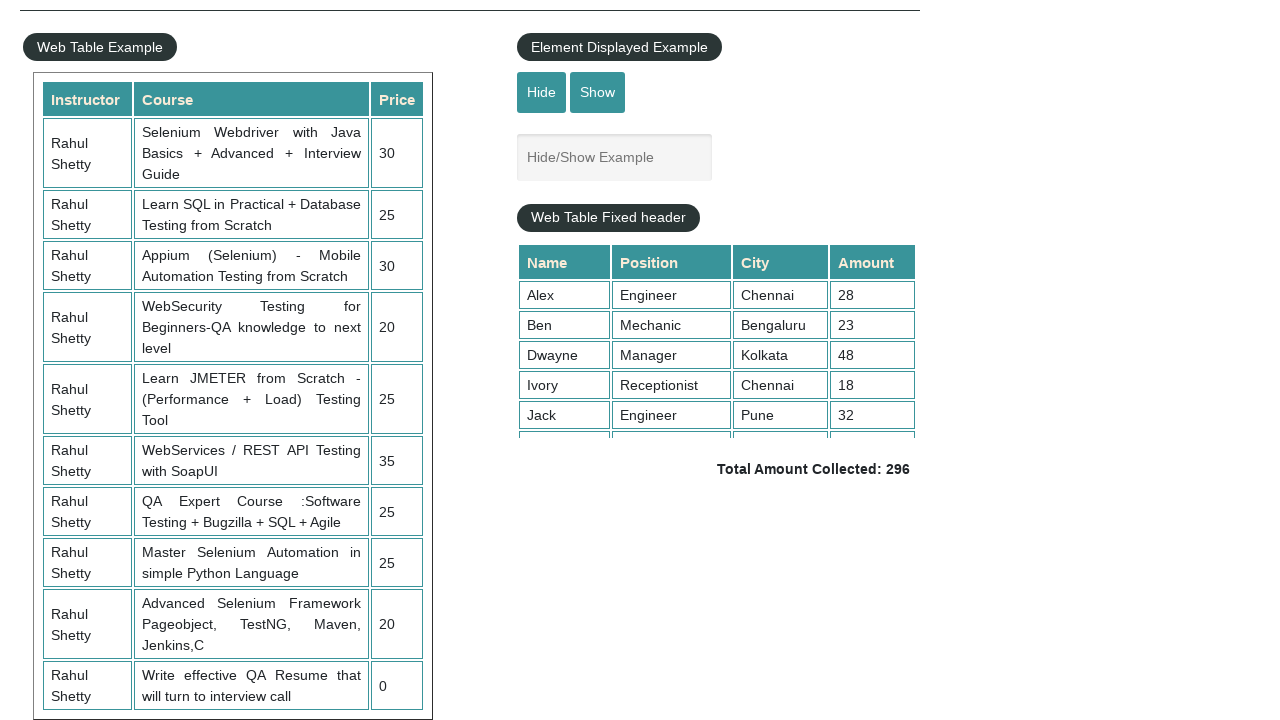

Retrieved course name from row 2: Learn SQL in Practical + Database Testing from Scratch
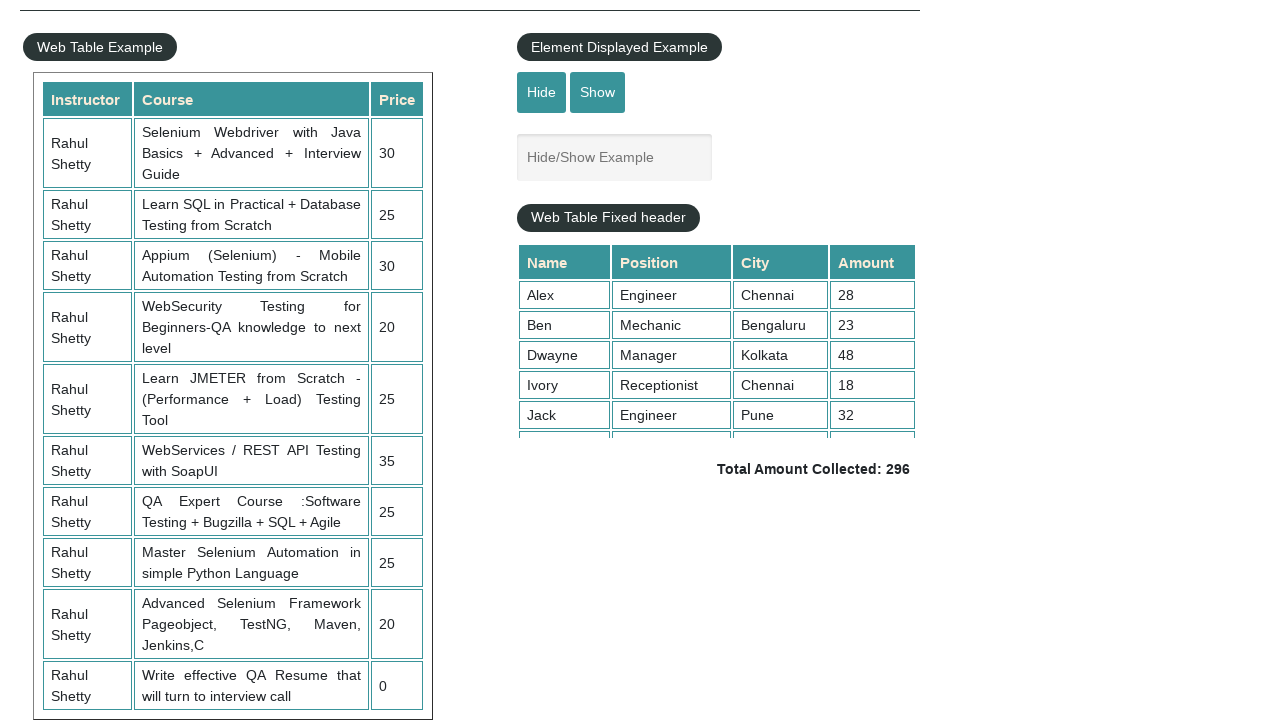

Retrieved course name from row 3: Appium (Selenium) - Mobile Automation Testing from Scratch
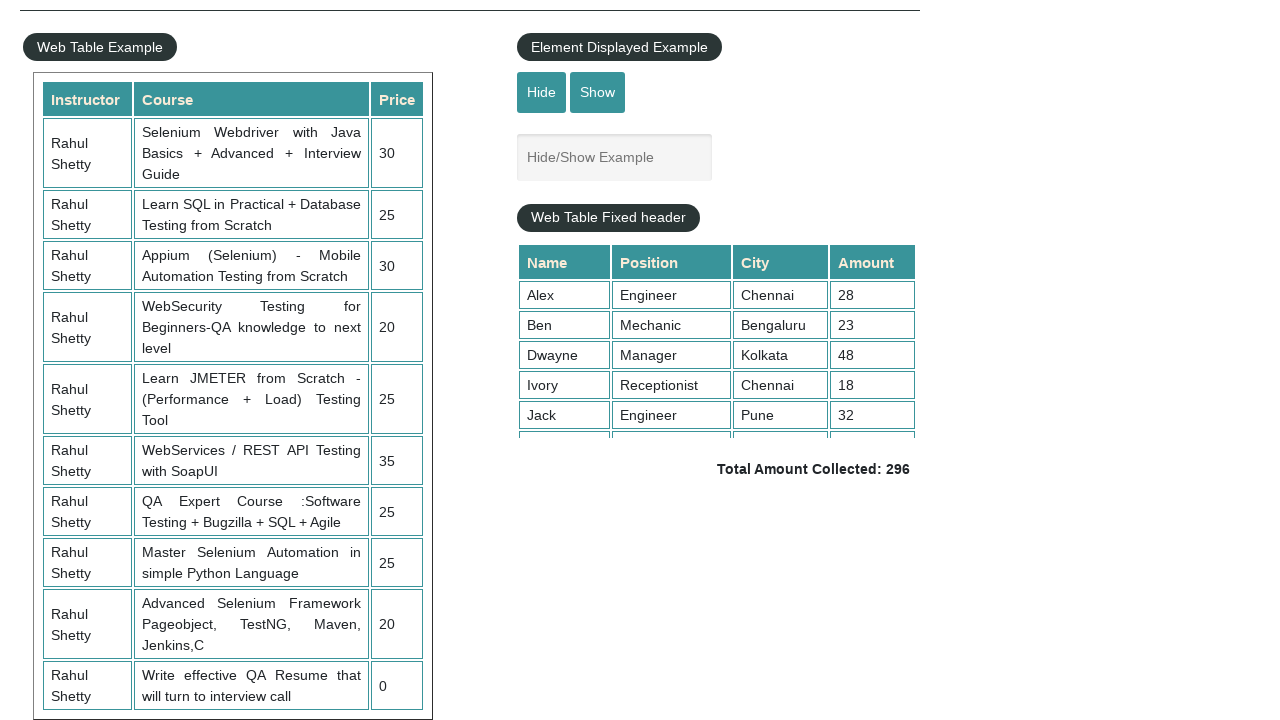

Retrieved course name from row 4: WebSecurity Testing for Beginners-QA knowledge to next level
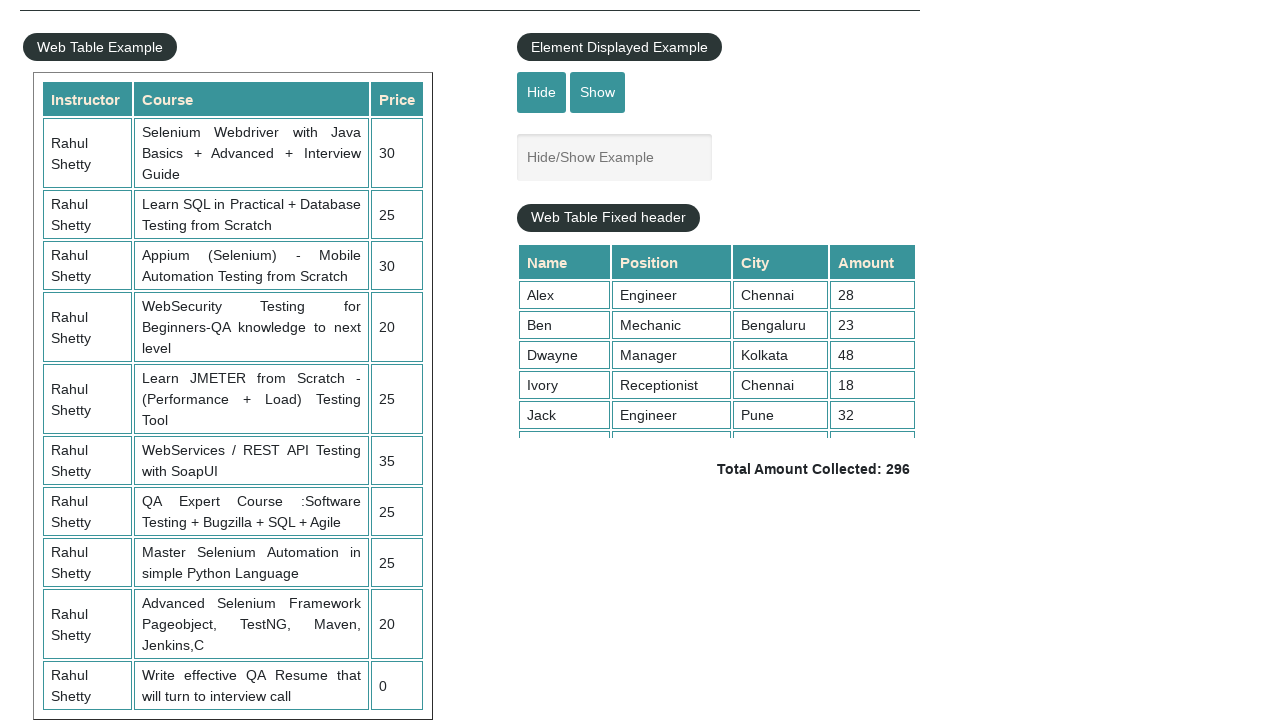

Retrieved course name from row 5: Learn JMETER from Scratch - (Performance + Load) Testing Tool
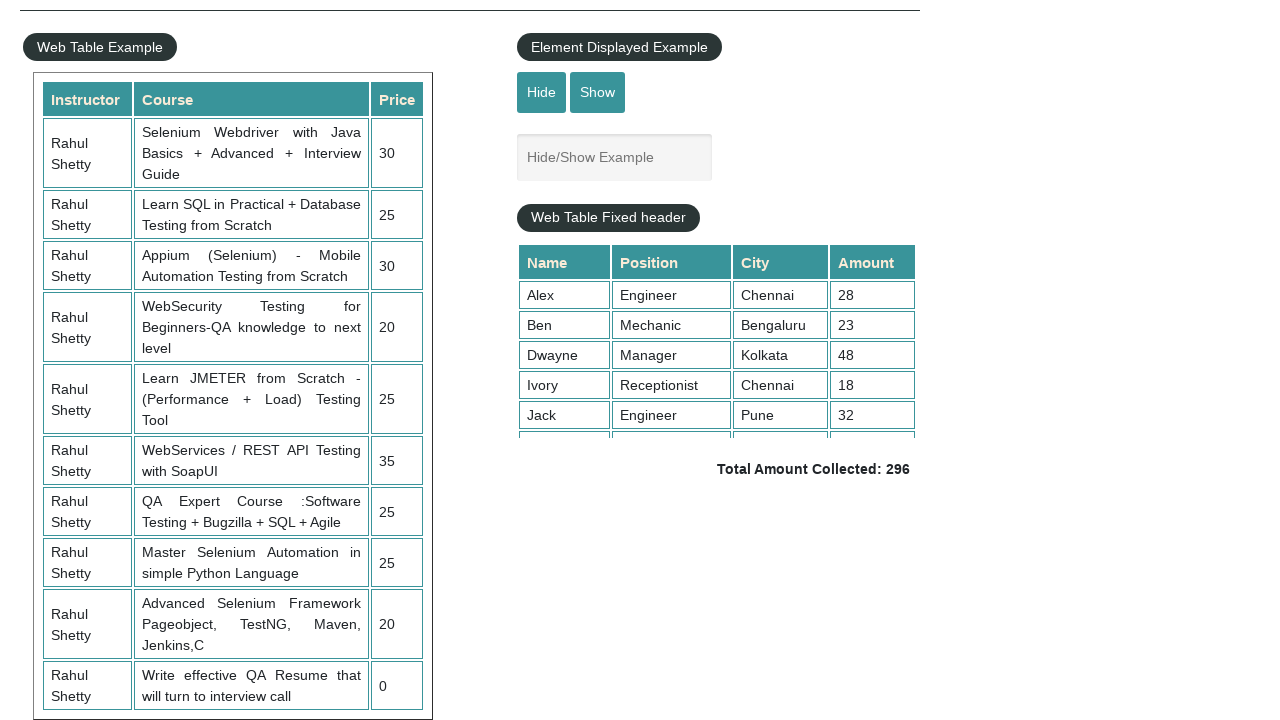

Retrieved course name from row 6: WebServices / REST API Testing with SoapUI
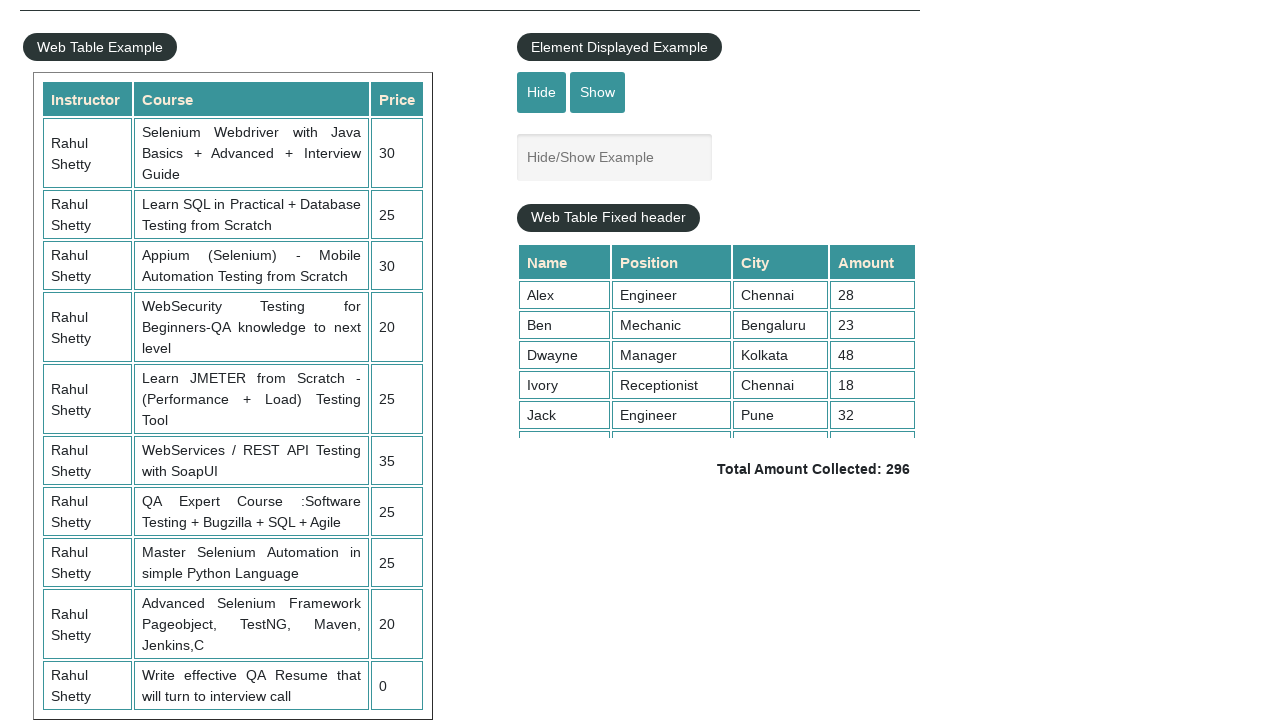

Retrieved course name from row 7: QA Expert Course :Software Testing + Bugzilla + SQL + Agile
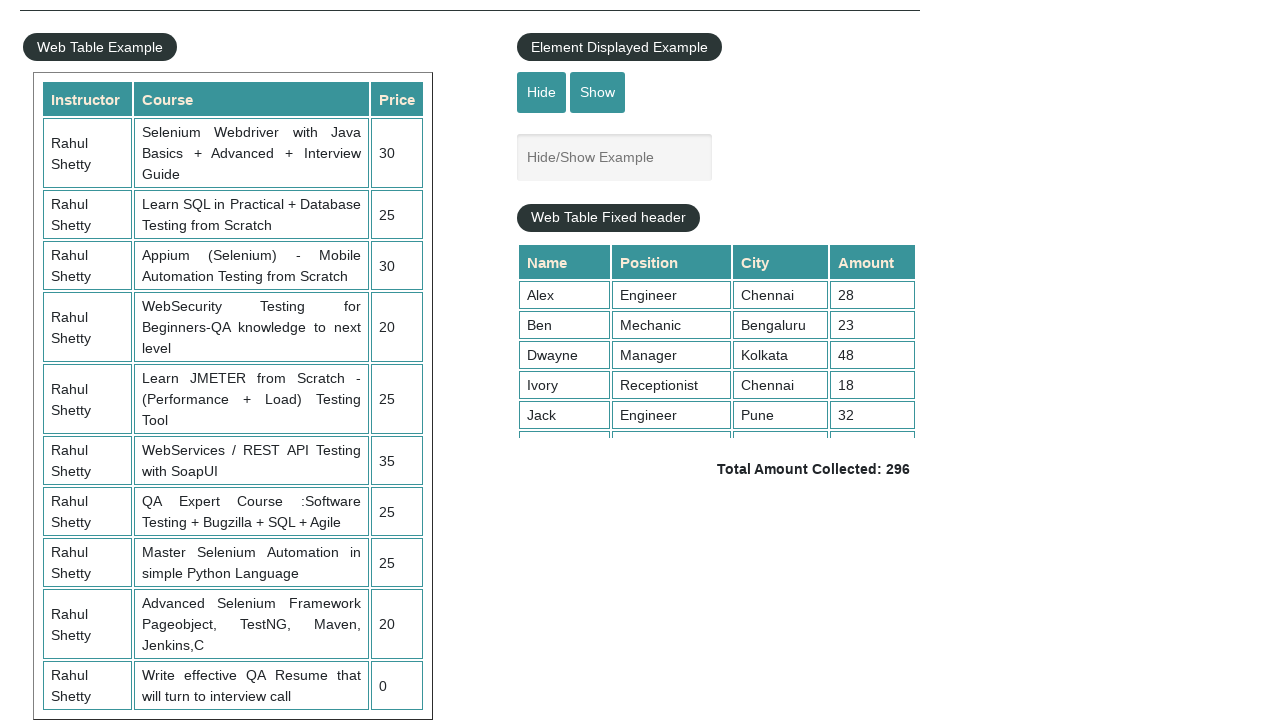

Retrieved course name from row 8: Master Selenium Automation in simple Python Language
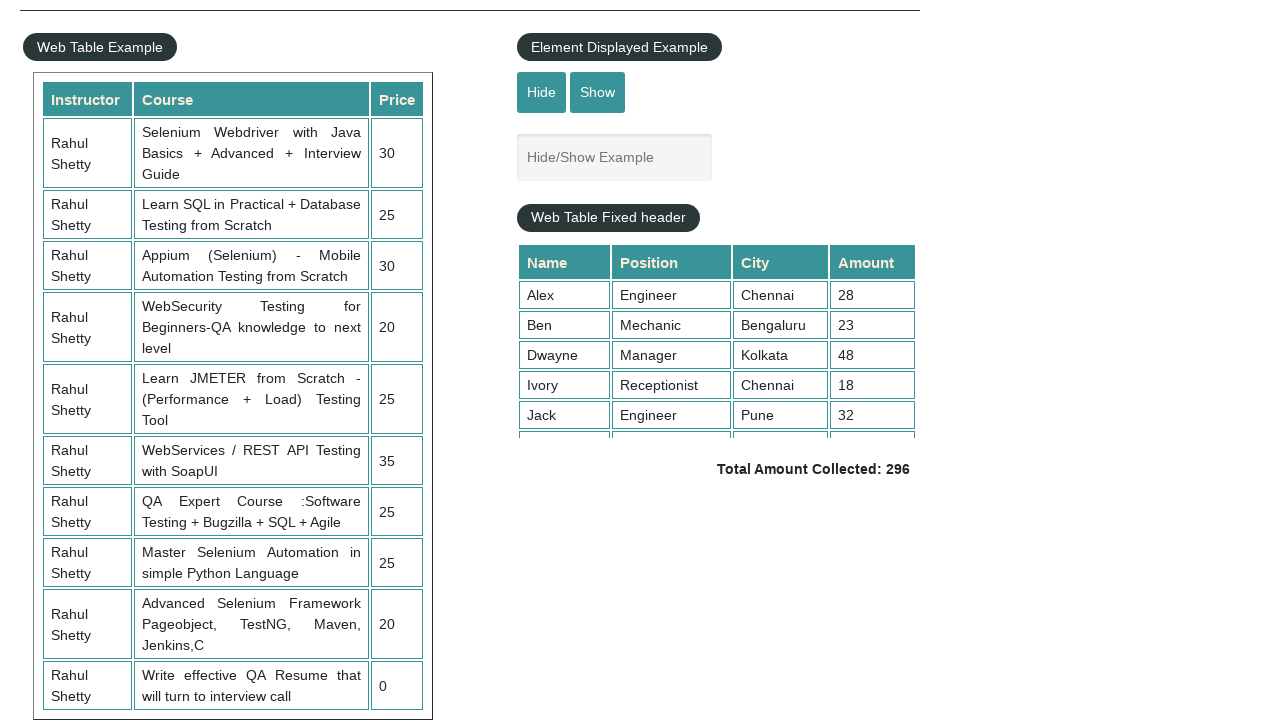

Located price cell for Python course
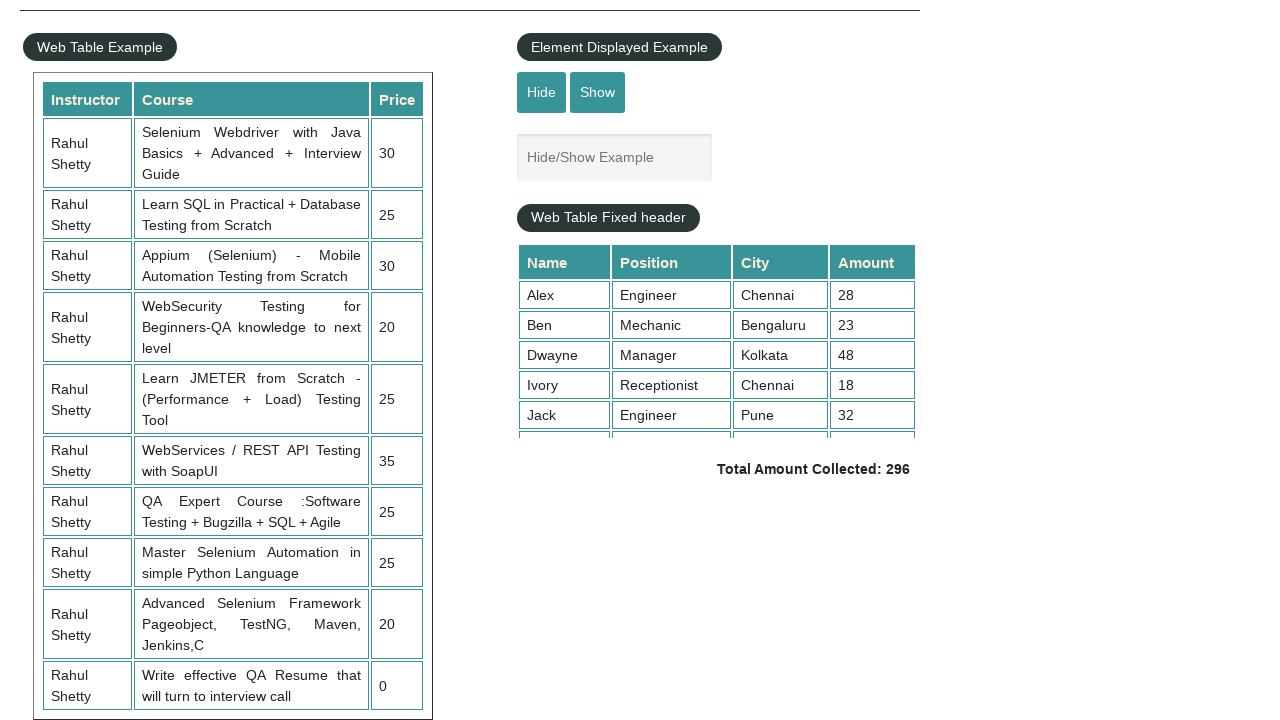

Retrieved price for Python course: 25
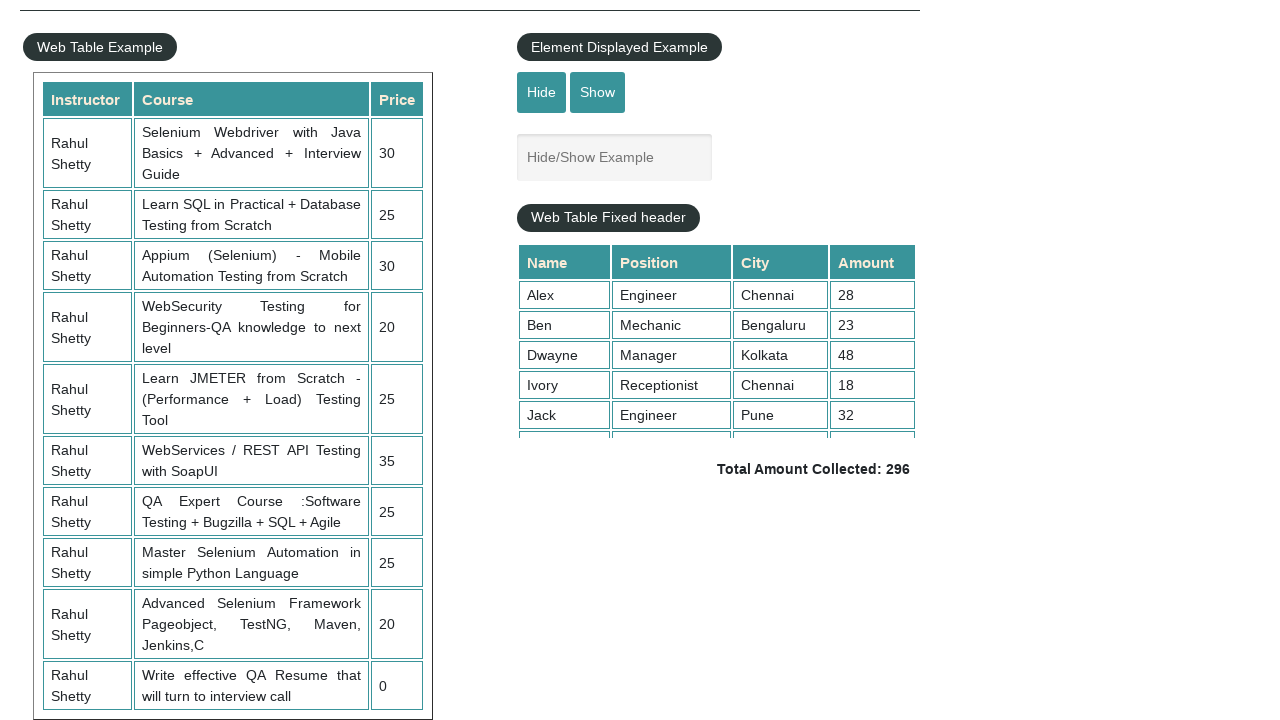

Verified Python course price contains '25': 25
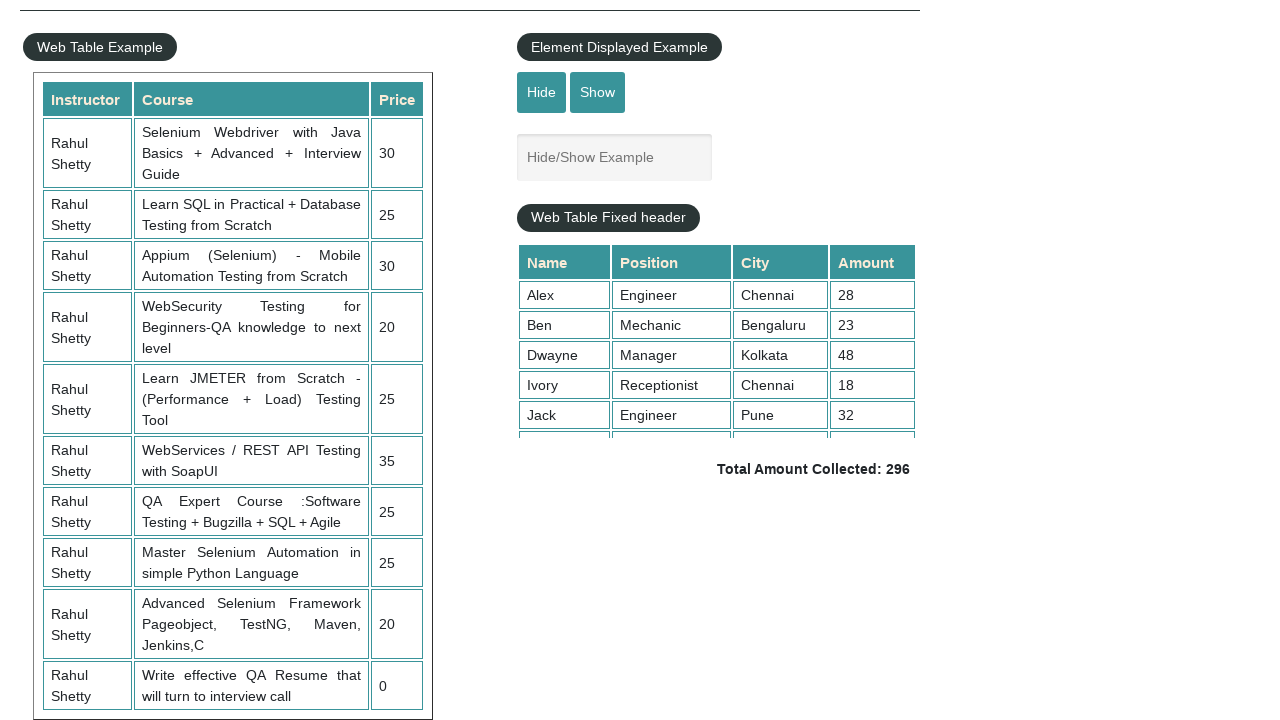

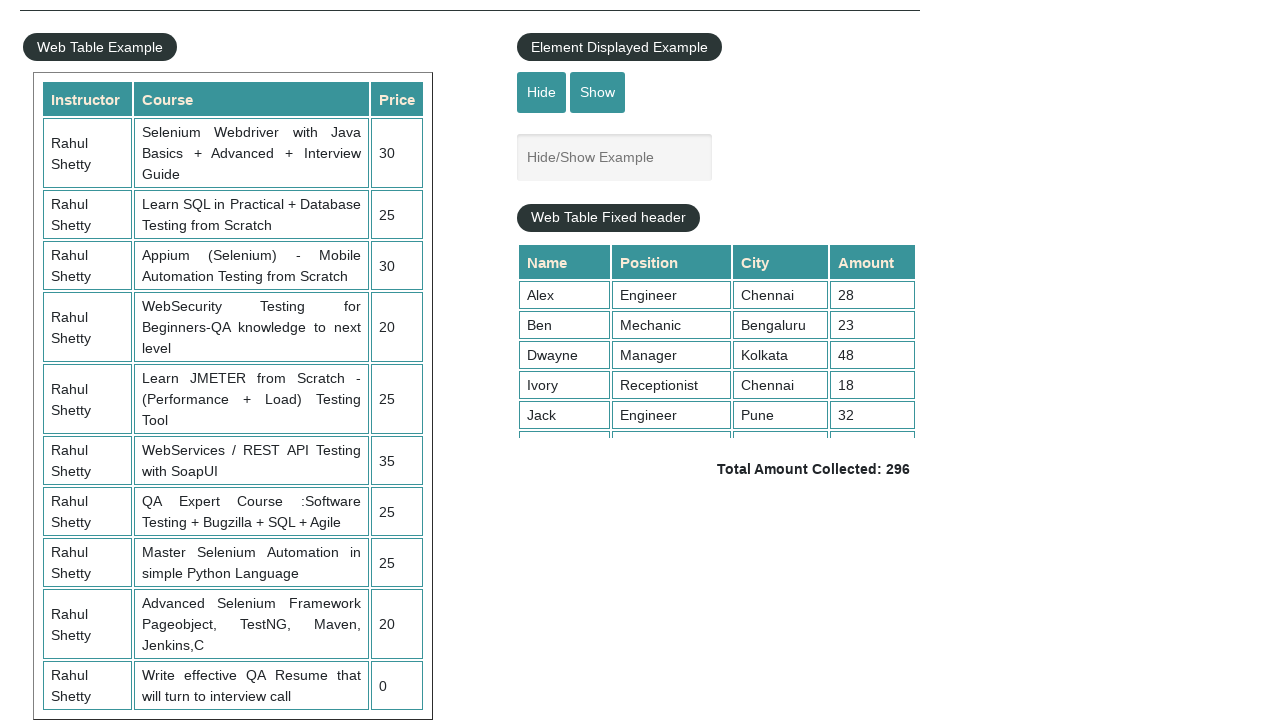